Tests right-click context menu functionality by right-clicking on an element to open a context menu and then clicking the quit option

Starting URL: http://swisnl.github.io/jQuery-contextMenu/demo.html

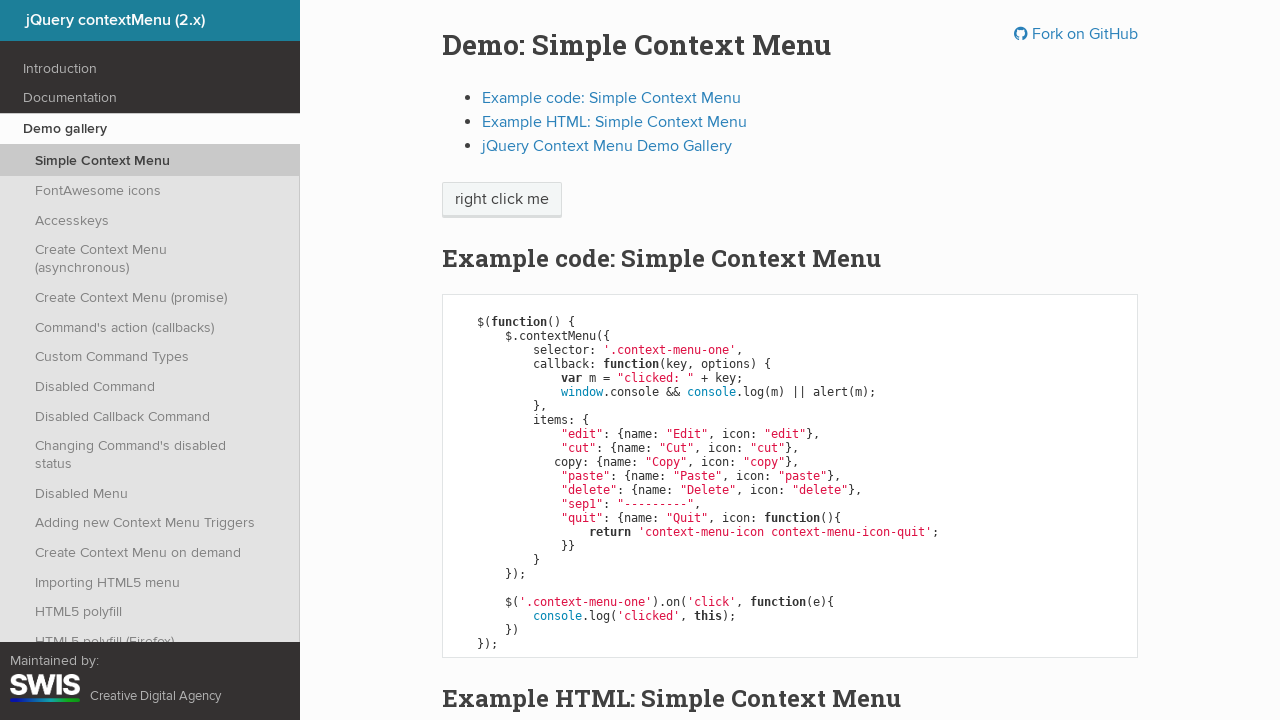

Waited for context menu trigger element to be present
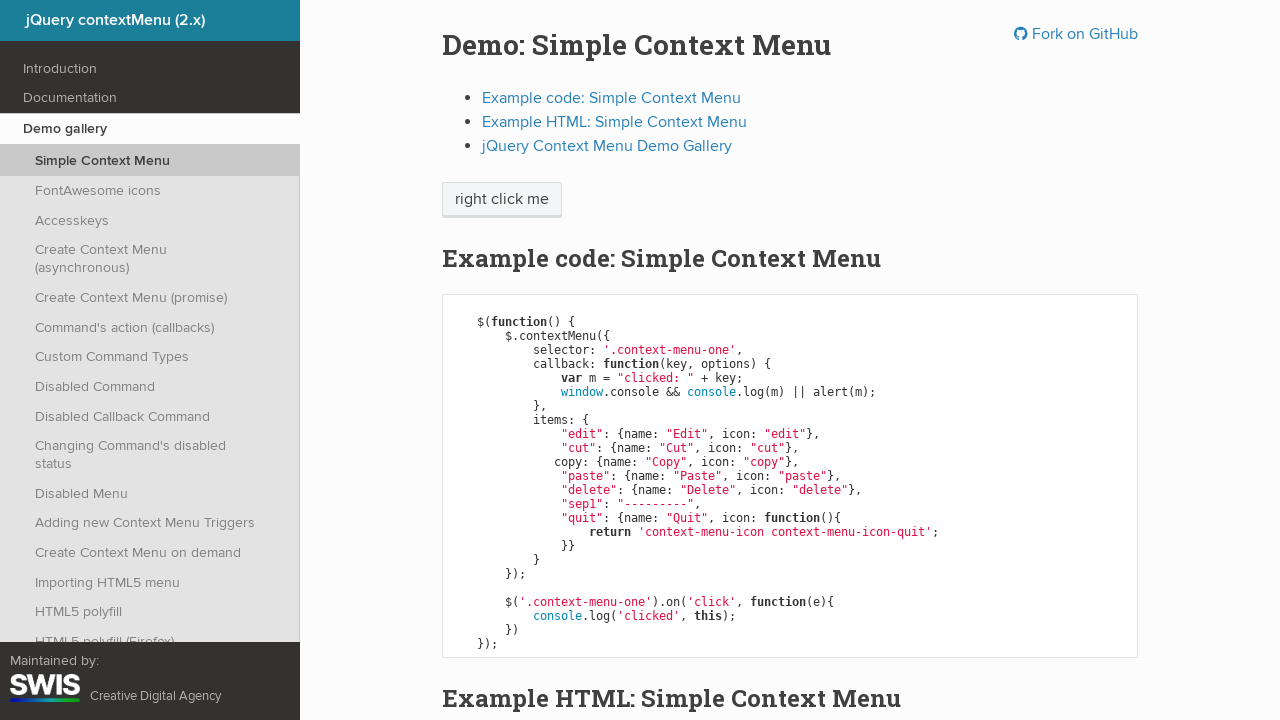

Right-clicked on element to open context menu at (502, 200) on .context-menu-one
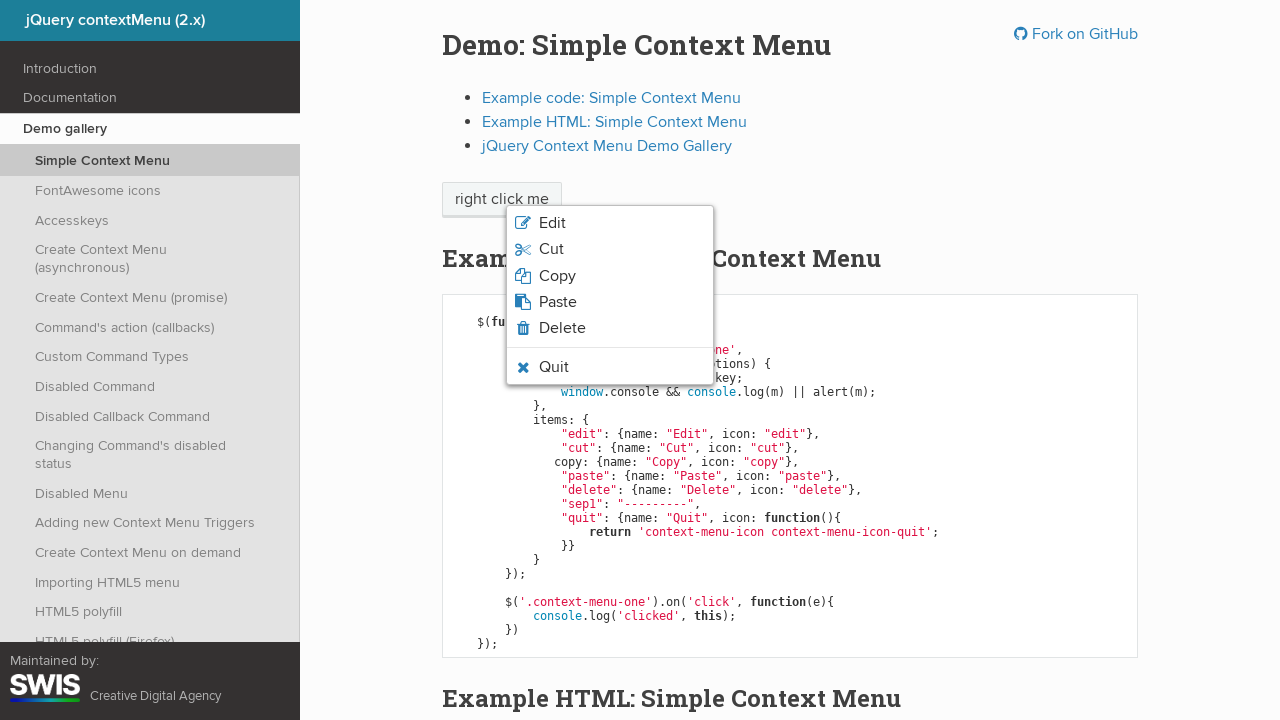

Waited for context menu to appear with quit option
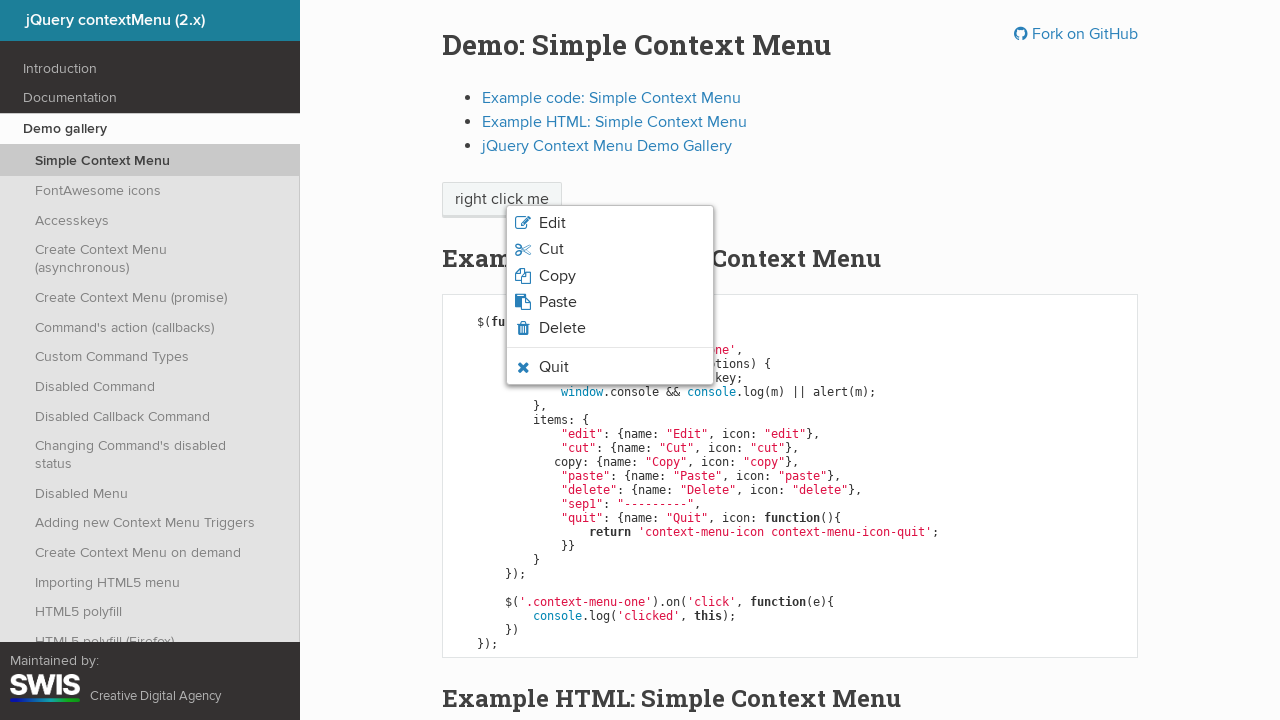

Clicked quit option from context menu at (610, 367) on .context-menu-icon-quit
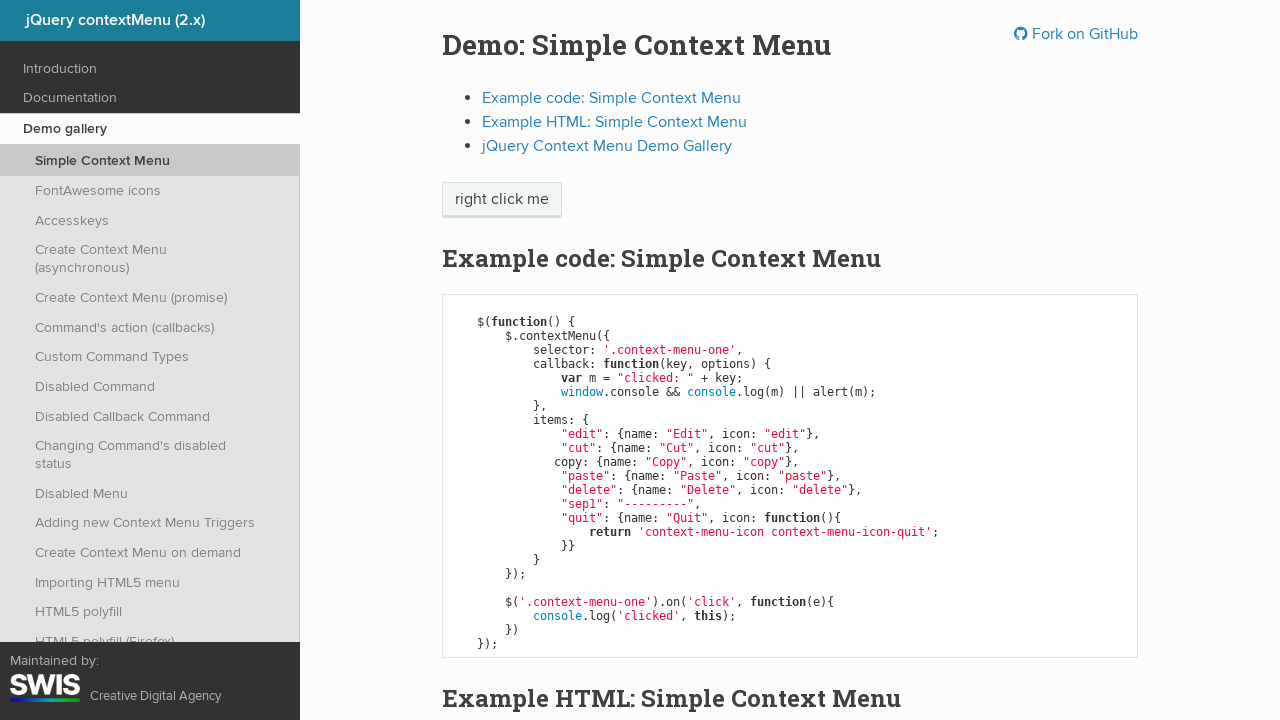

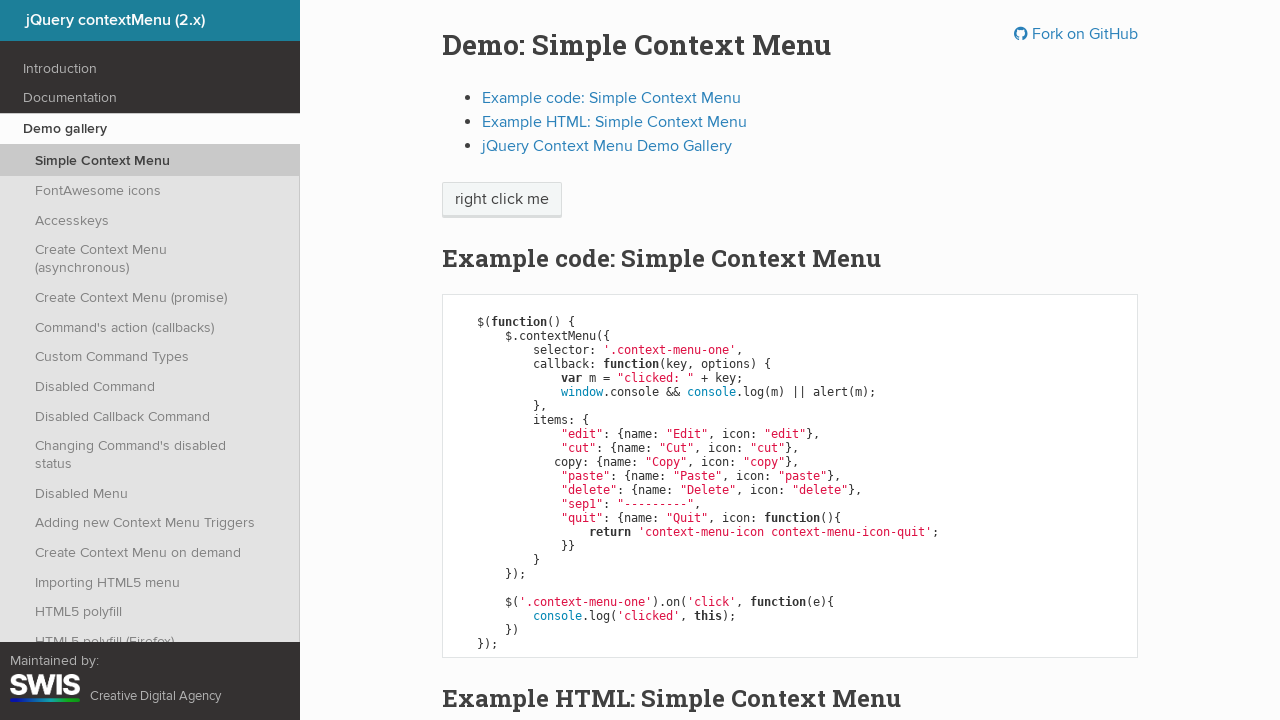